Tests explicit wait functionality by clicking a button that displays another button after a delay, then clicking the newly displayed button

Starting URL: https://syntaxprojects.com/synchronization-explicit-wait.php

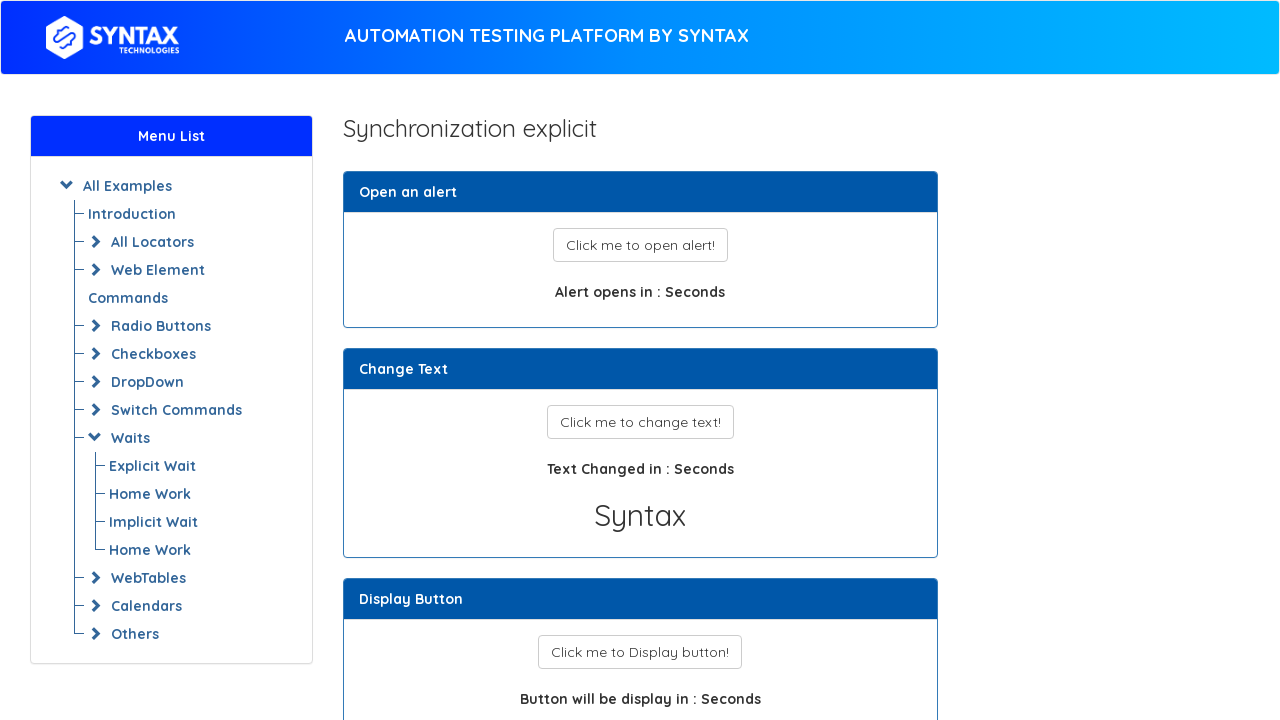

Clicked display button to trigger showing hidden button at (640, 652) on xpath=//button[@id='display_button']
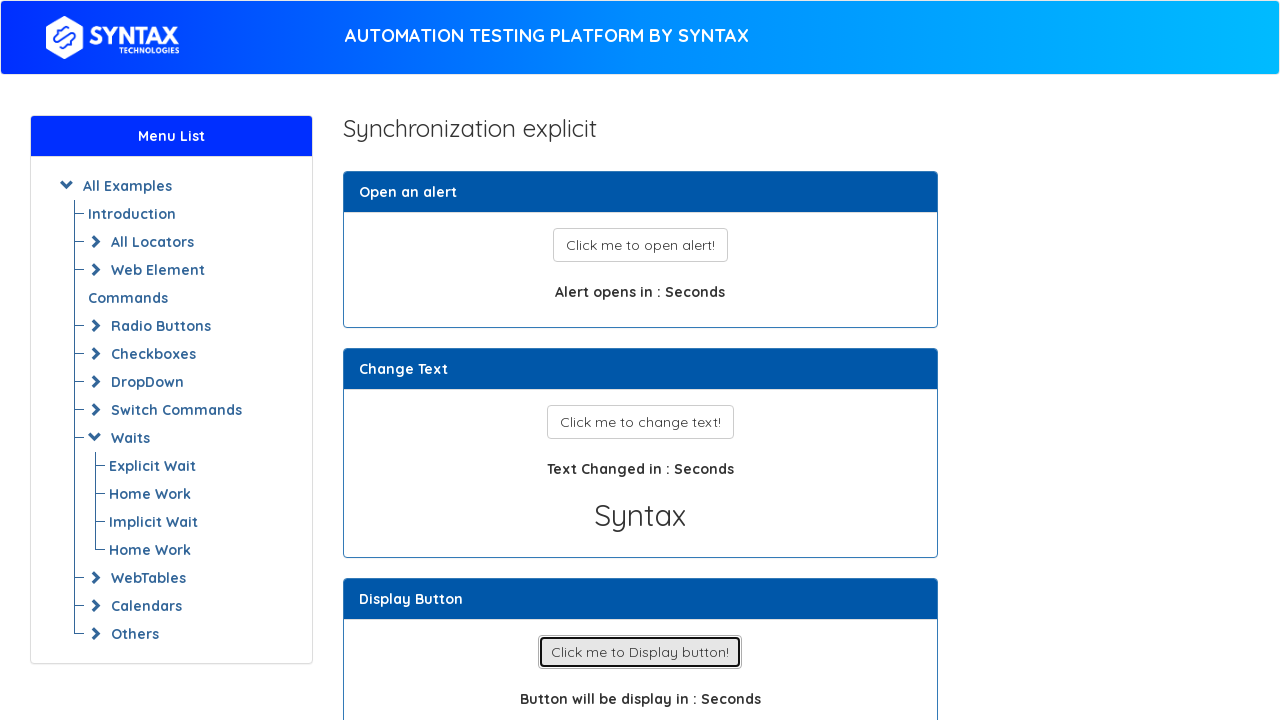

Waited for 'Enabled' button to become visible
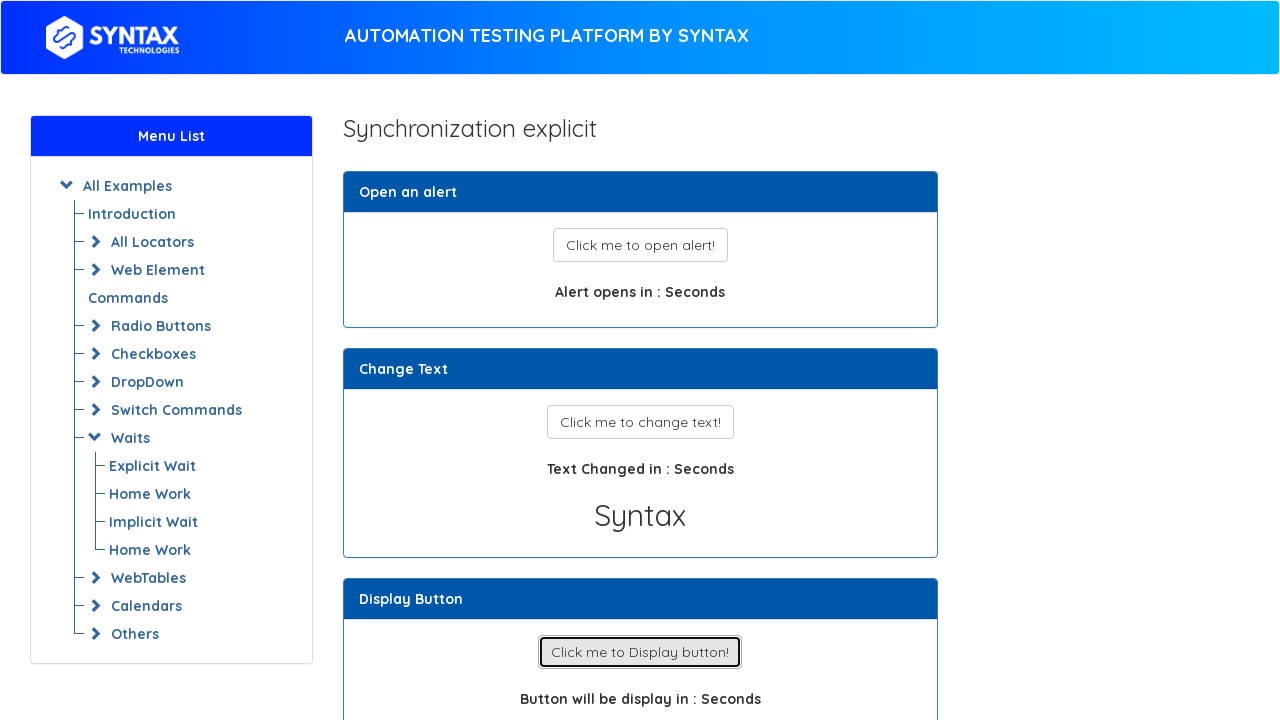

Clicked the 'Enabled' button at (640, 361) on xpath=//button[contains(text(),'Enabled')]
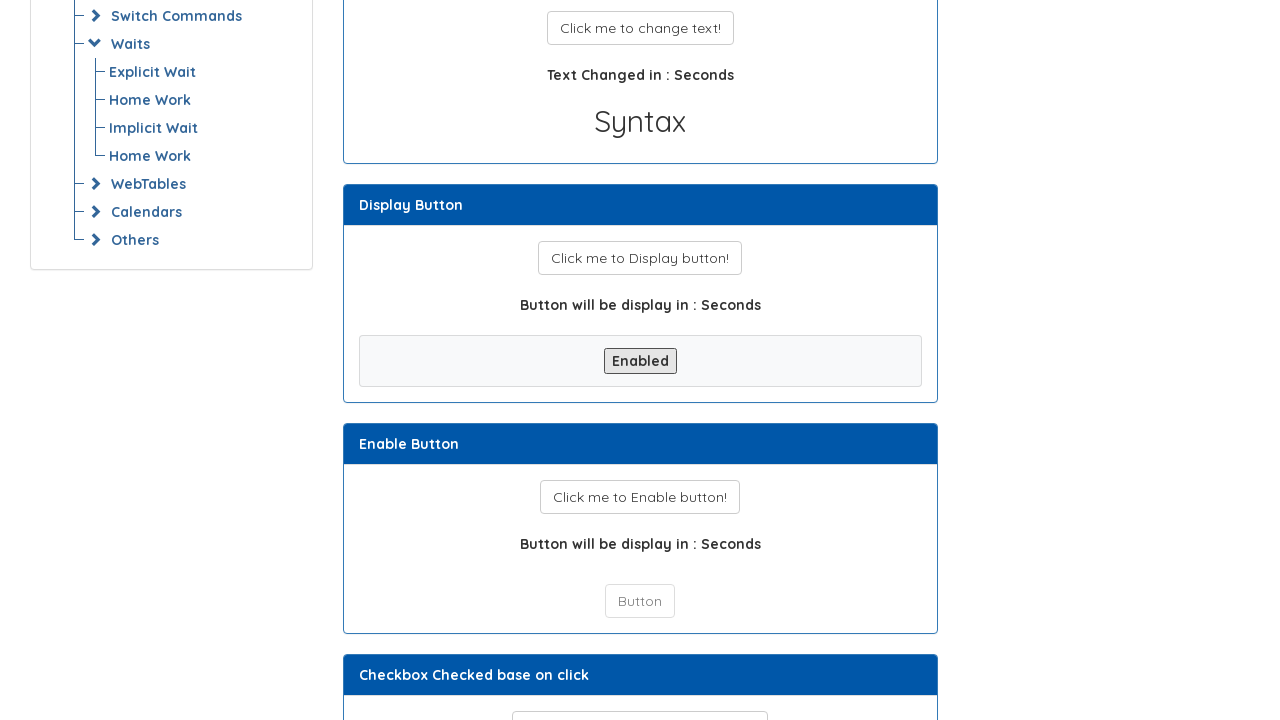

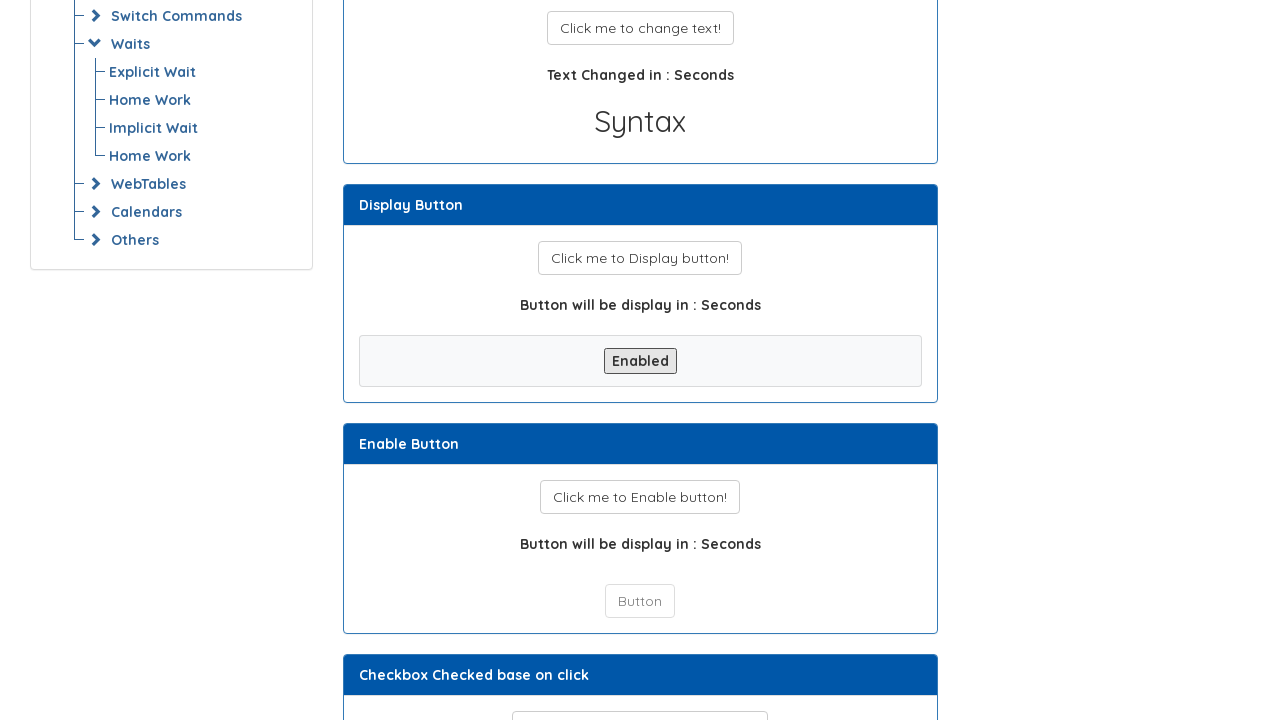